Tests filtering to display active items only

Starting URL: https://demo.playwright.dev/todomvc

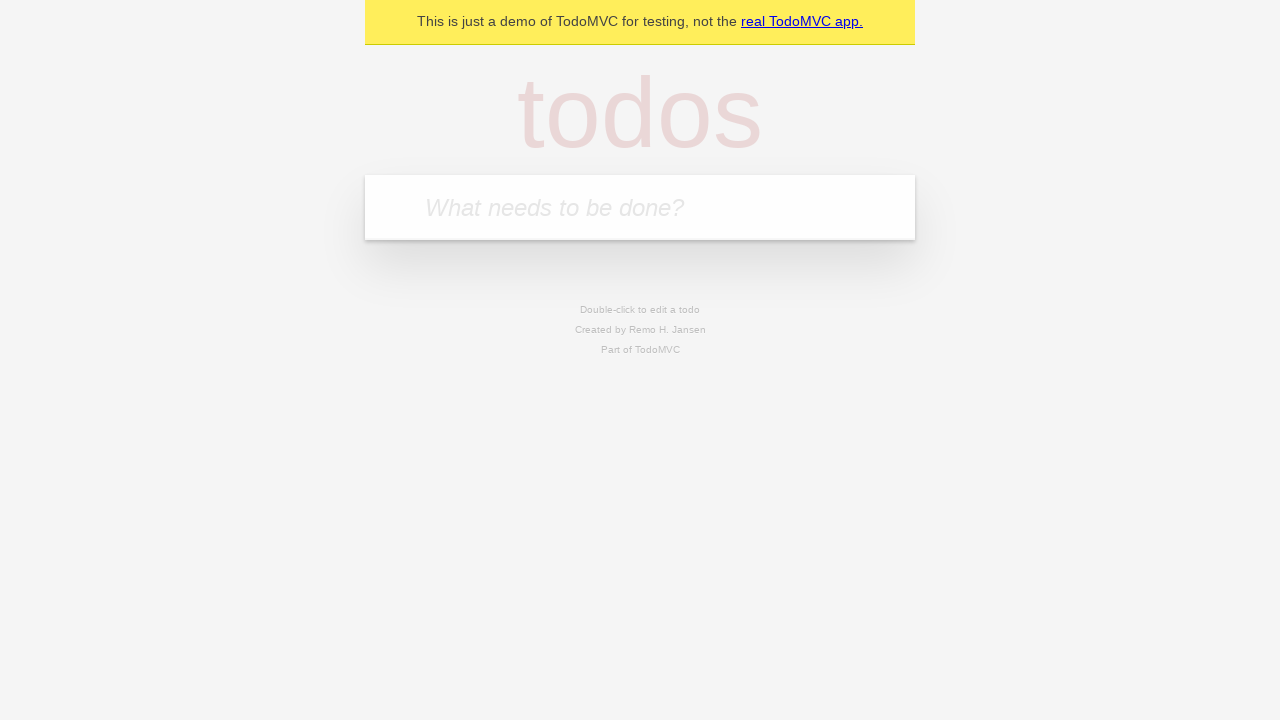

Filled first todo: 'buy some cheese' on internal:attr=[placeholder="What needs to be done?"i]
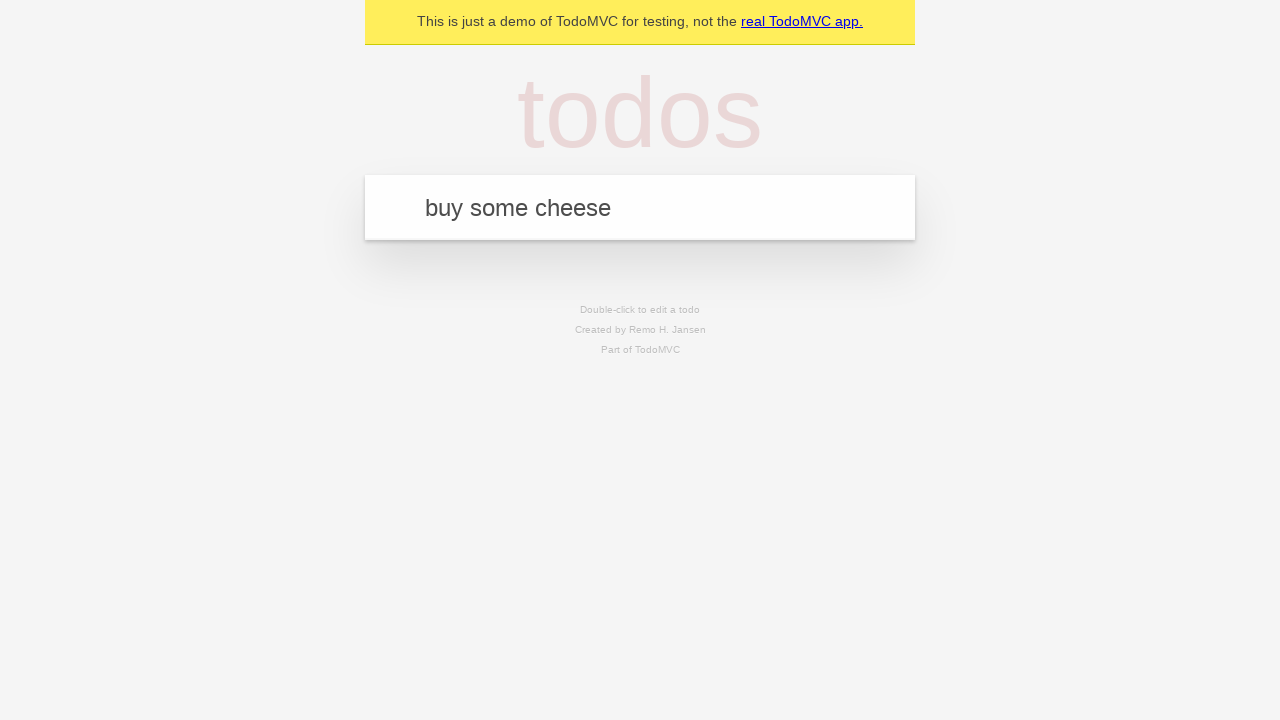

Pressed Enter to add first todo on internal:attr=[placeholder="What needs to be done?"i]
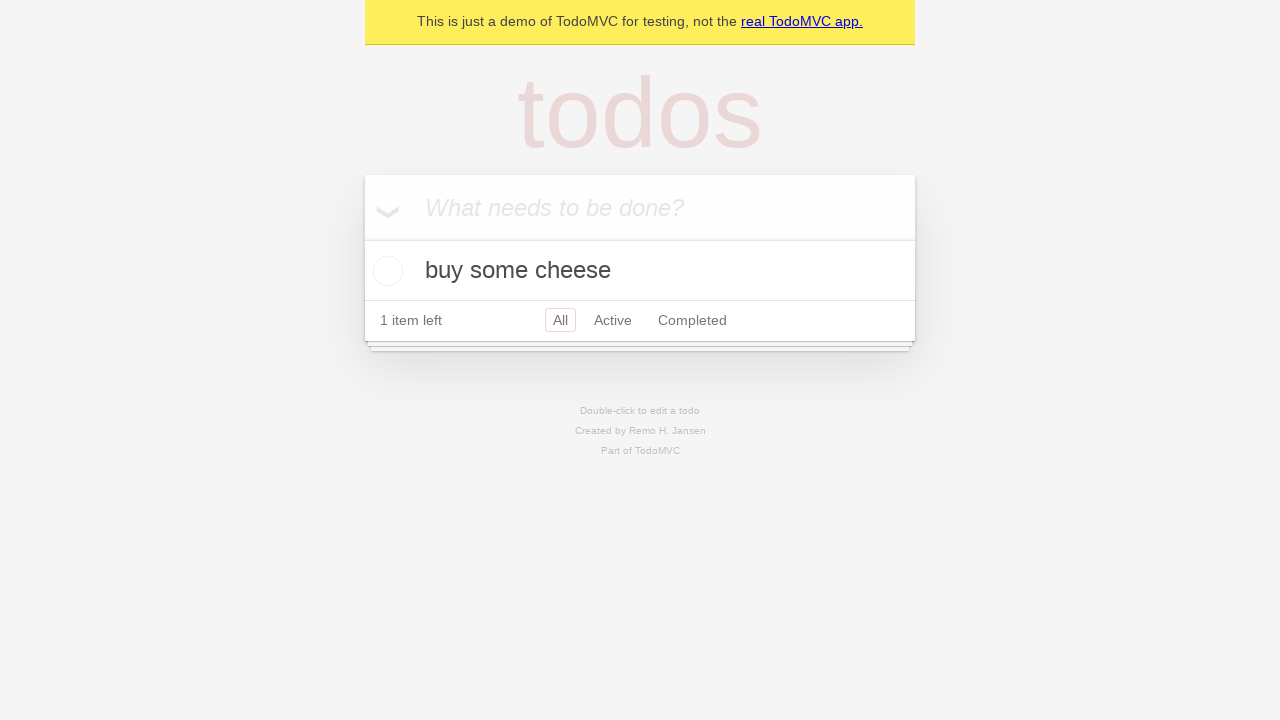

Filled second todo: 'feed the cat' on internal:attr=[placeholder="What needs to be done?"i]
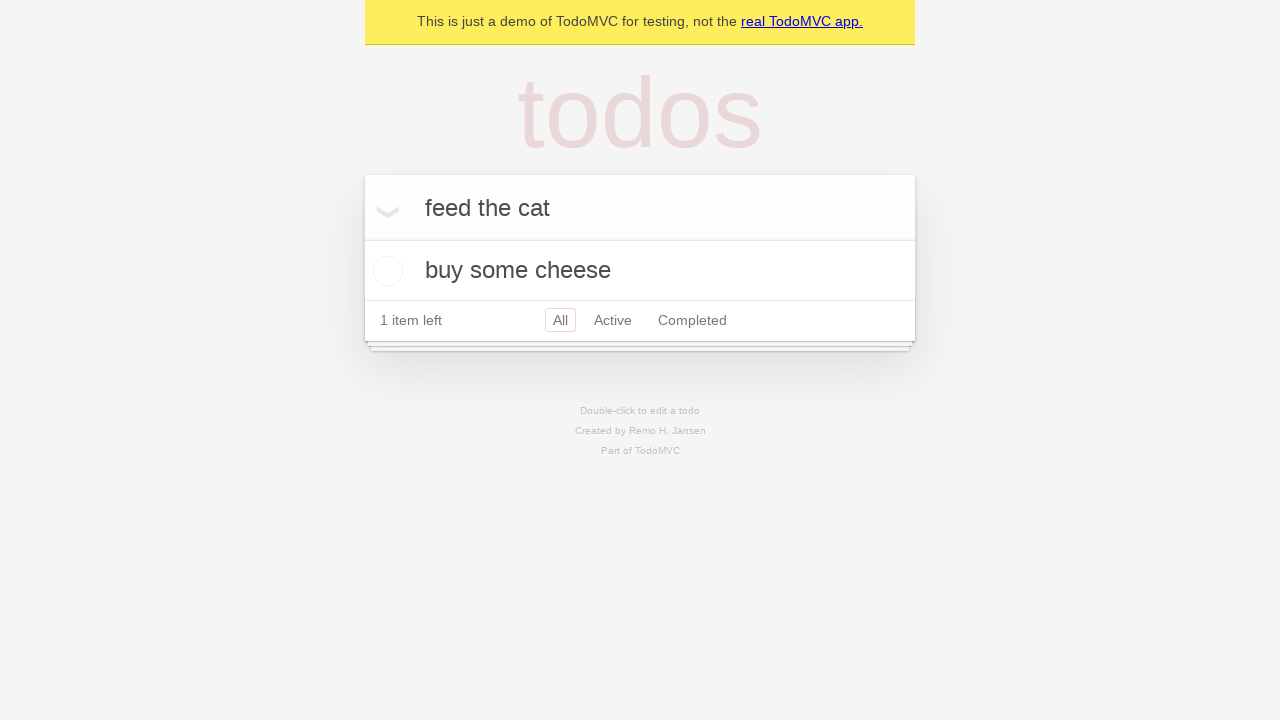

Pressed Enter to add second todo on internal:attr=[placeholder="What needs to be done?"i]
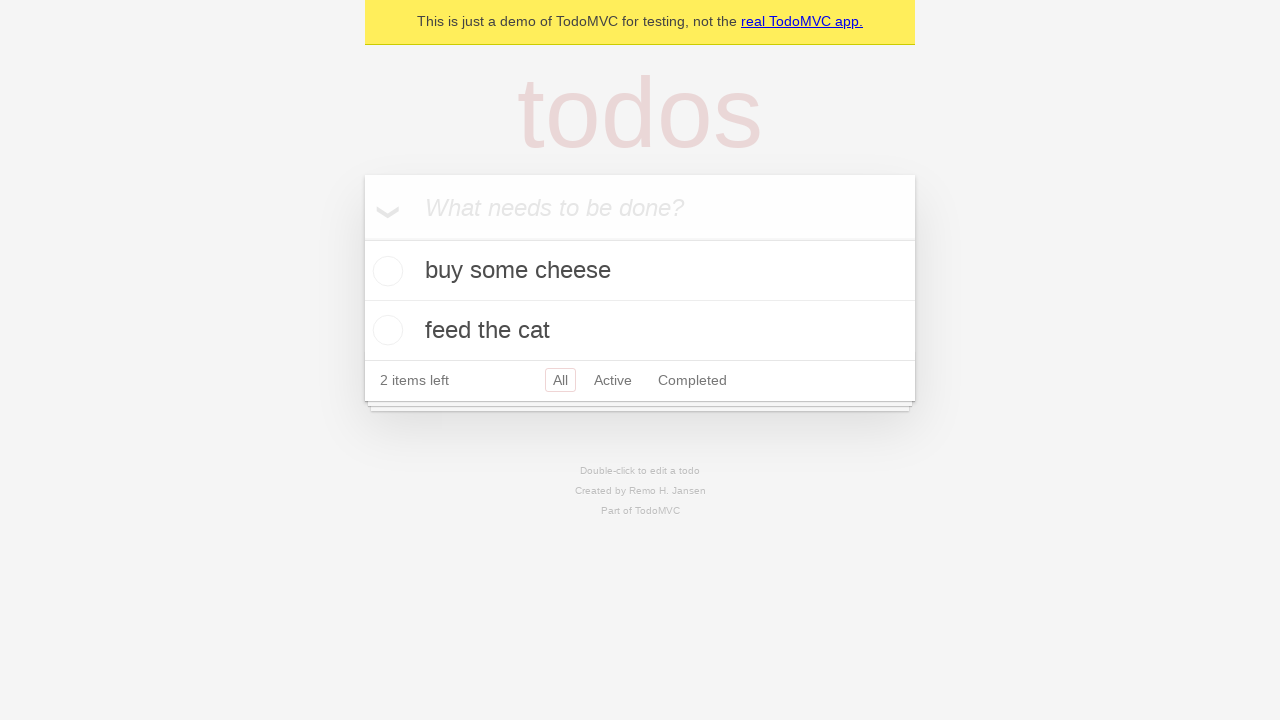

Filled third todo: 'book a doctors appointment' on internal:attr=[placeholder="What needs to be done?"i]
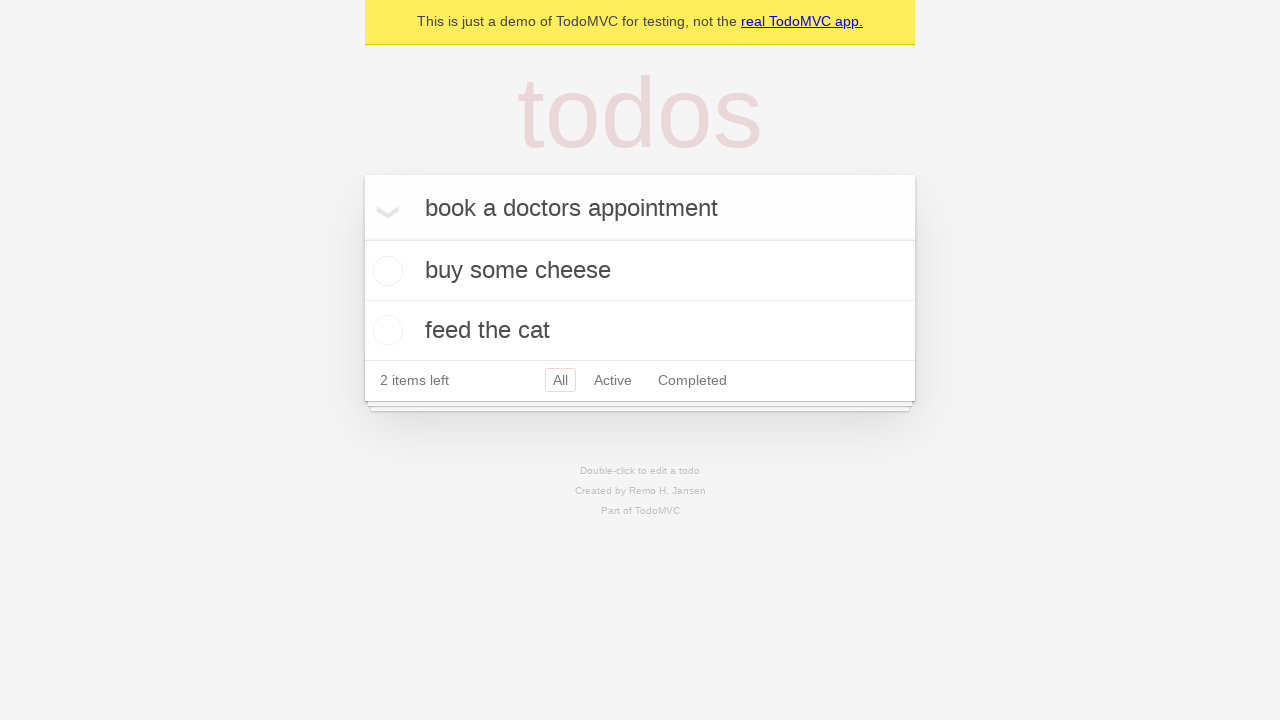

Pressed Enter to add third todo on internal:attr=[placeholder="What needs to be done?"i]
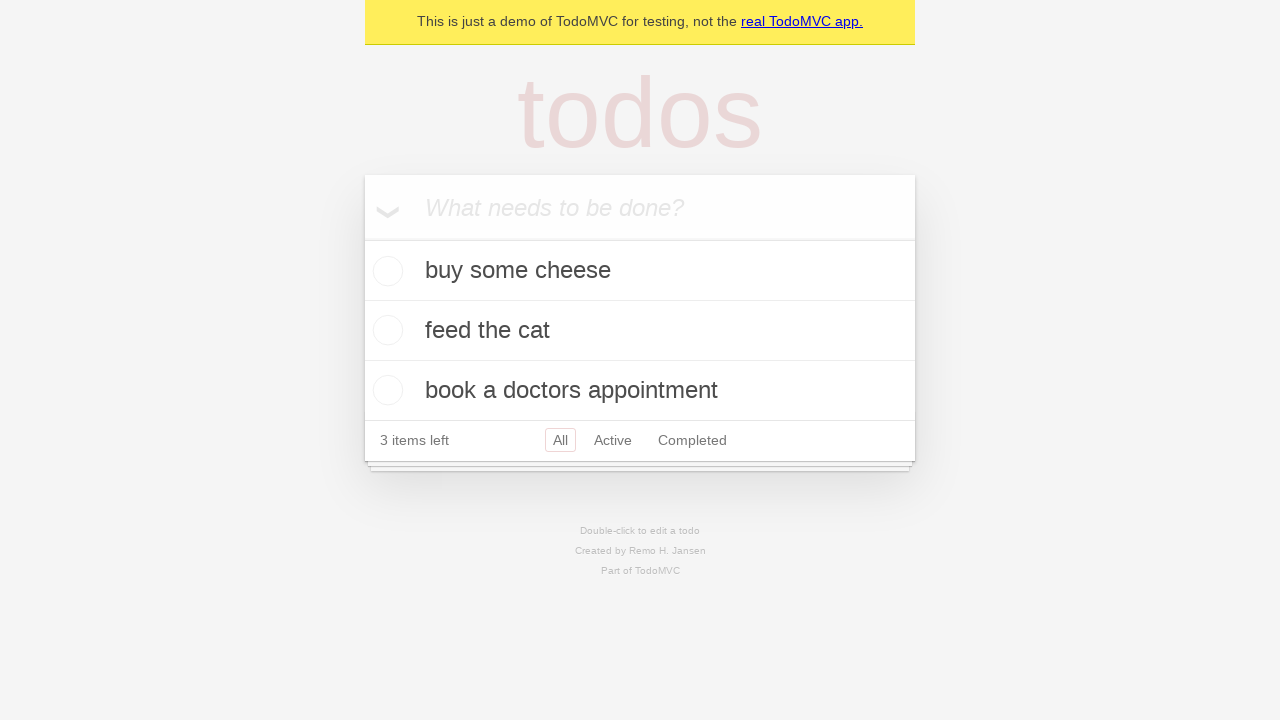

Waited for all three todos to be created
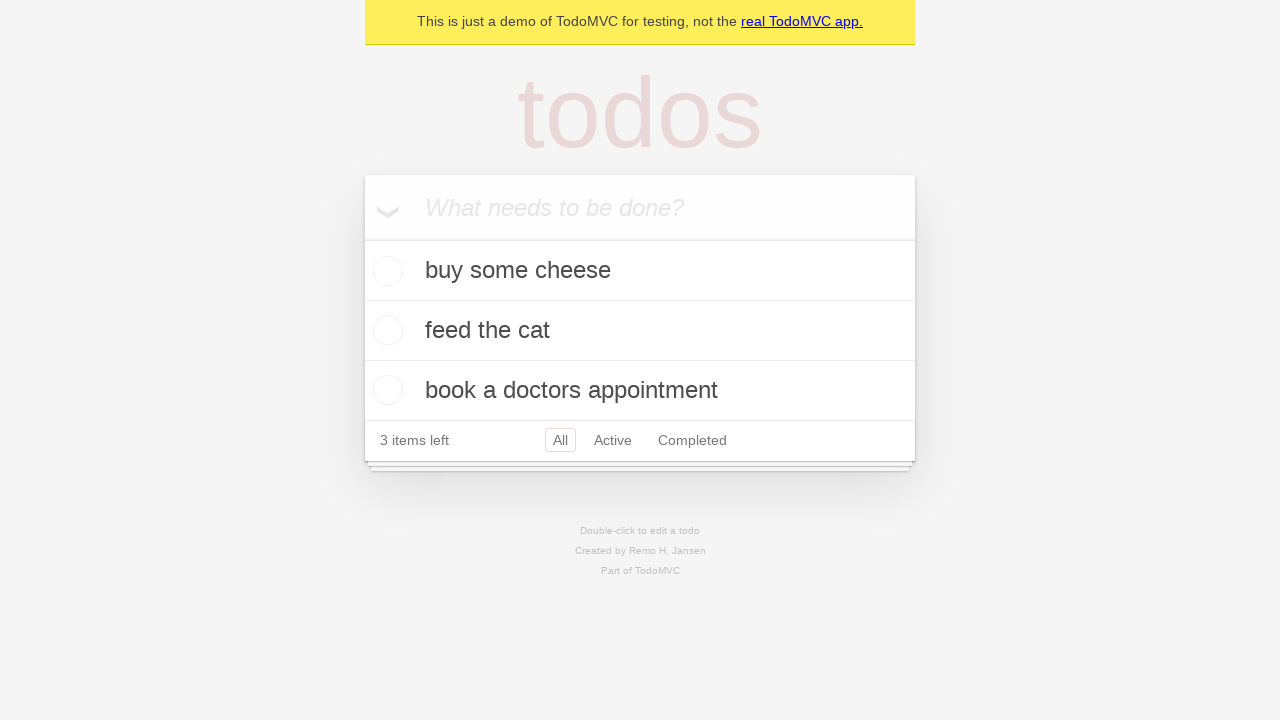

Checked the second todo item as completed at (385, 330) on internal:testid=[data-testid="todo-item"s] >> nth=1 >> internal:role=checkbox
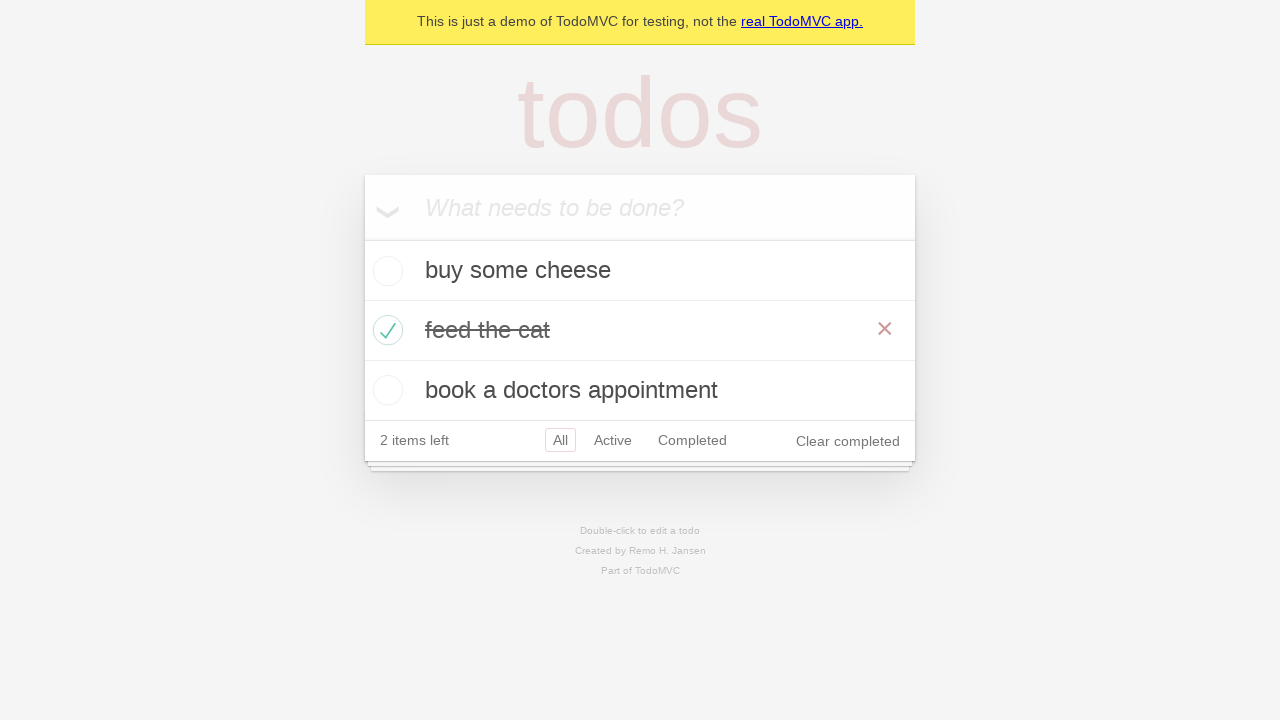

Clicked Active filter to display only active items at (613, 440) on internal:role=link[name="Active"i]
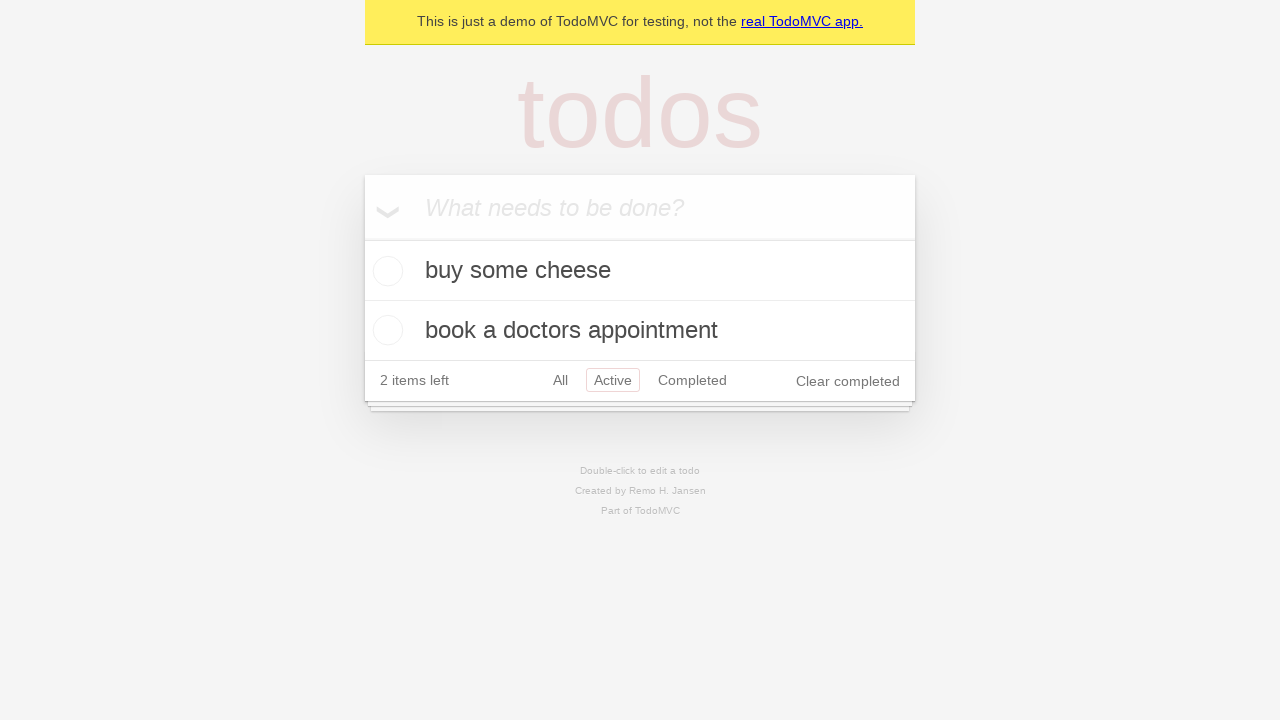

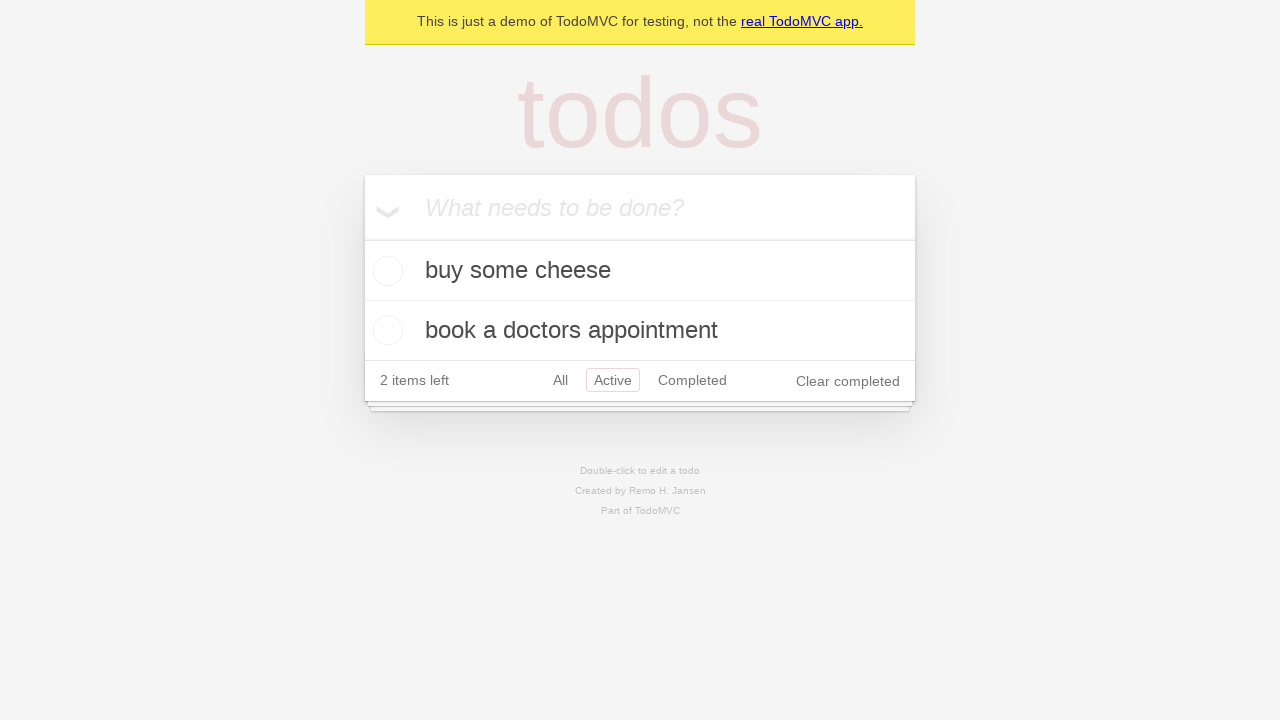